Searches for Chinese calligraphy characters on a calligraphy dictionary website by entering a character in the search box, waiting for results to load, and locating a specific author's work in the results.

Starting URL: https://ios.shufazidian.com/

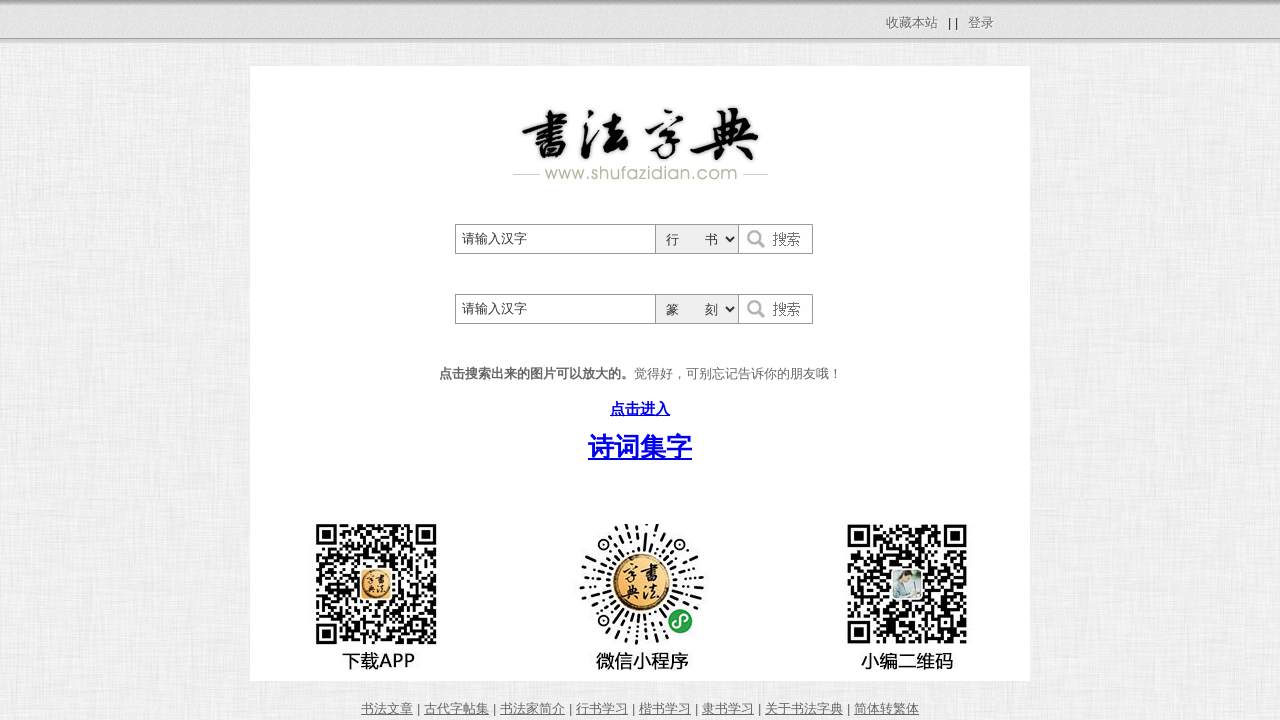

Entered search character '饮' in search box on #wd
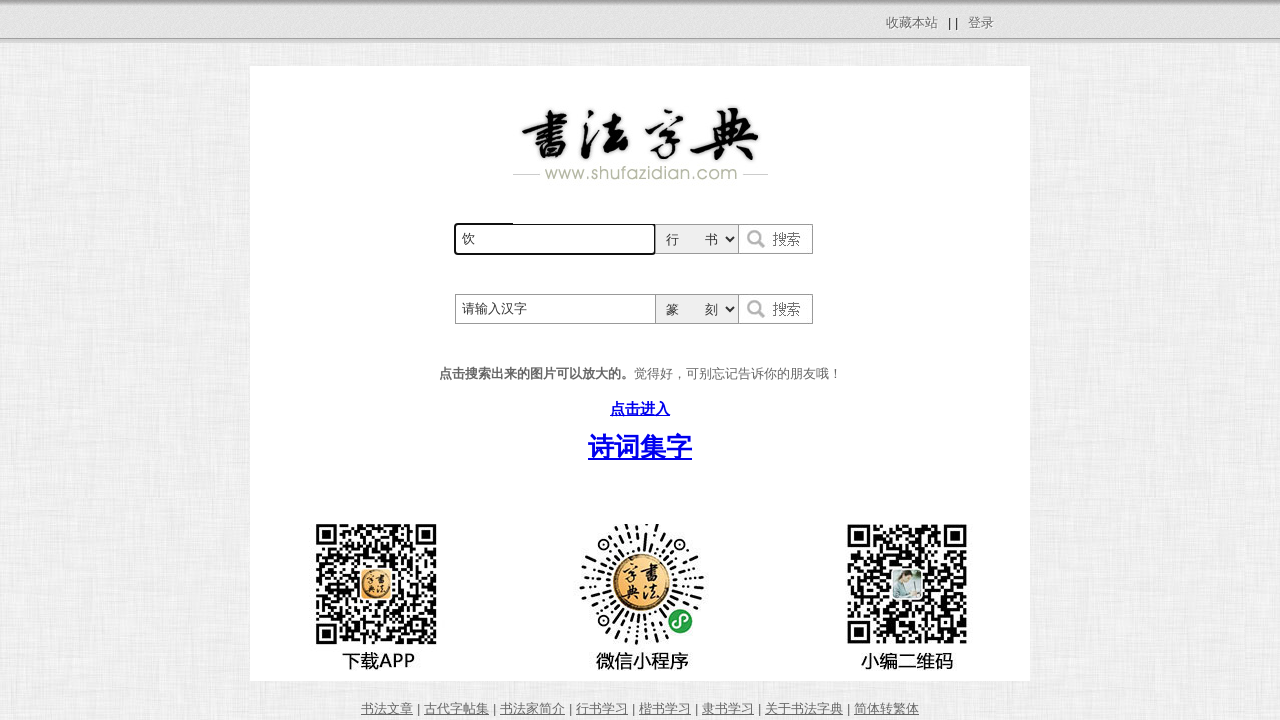

Pressed Enter to submit search on #wd
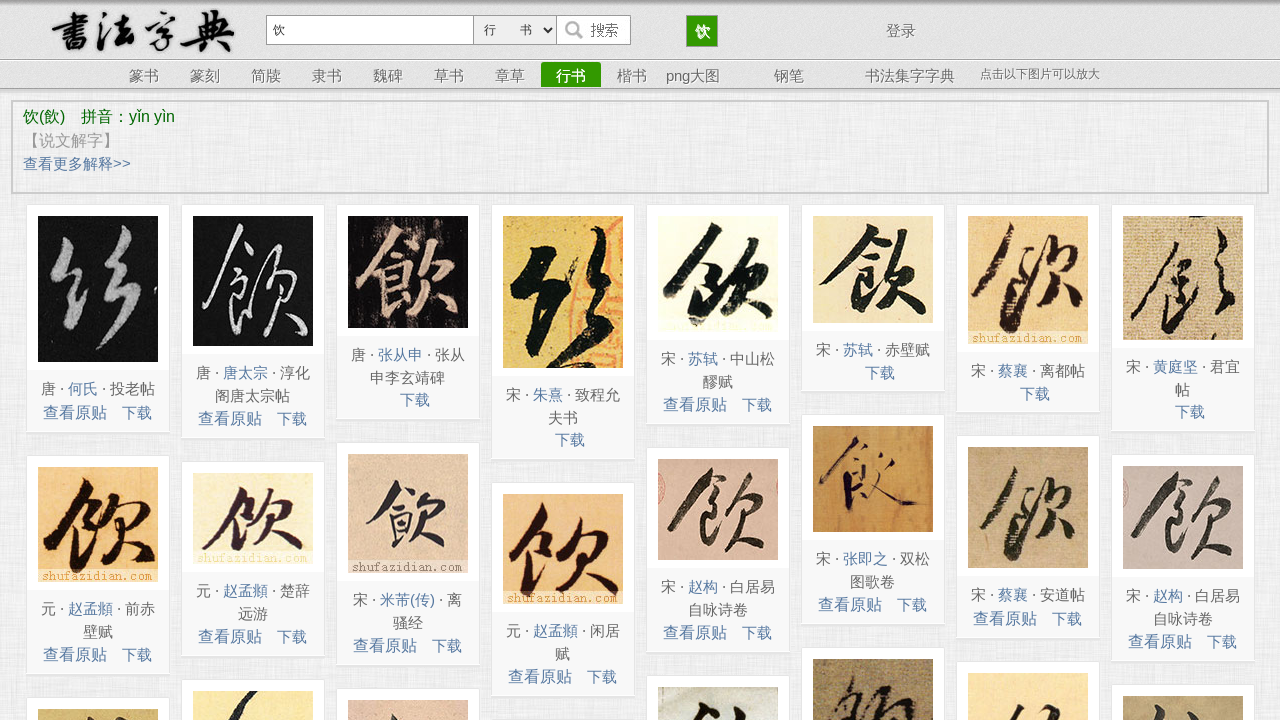

Search results loaded successfully
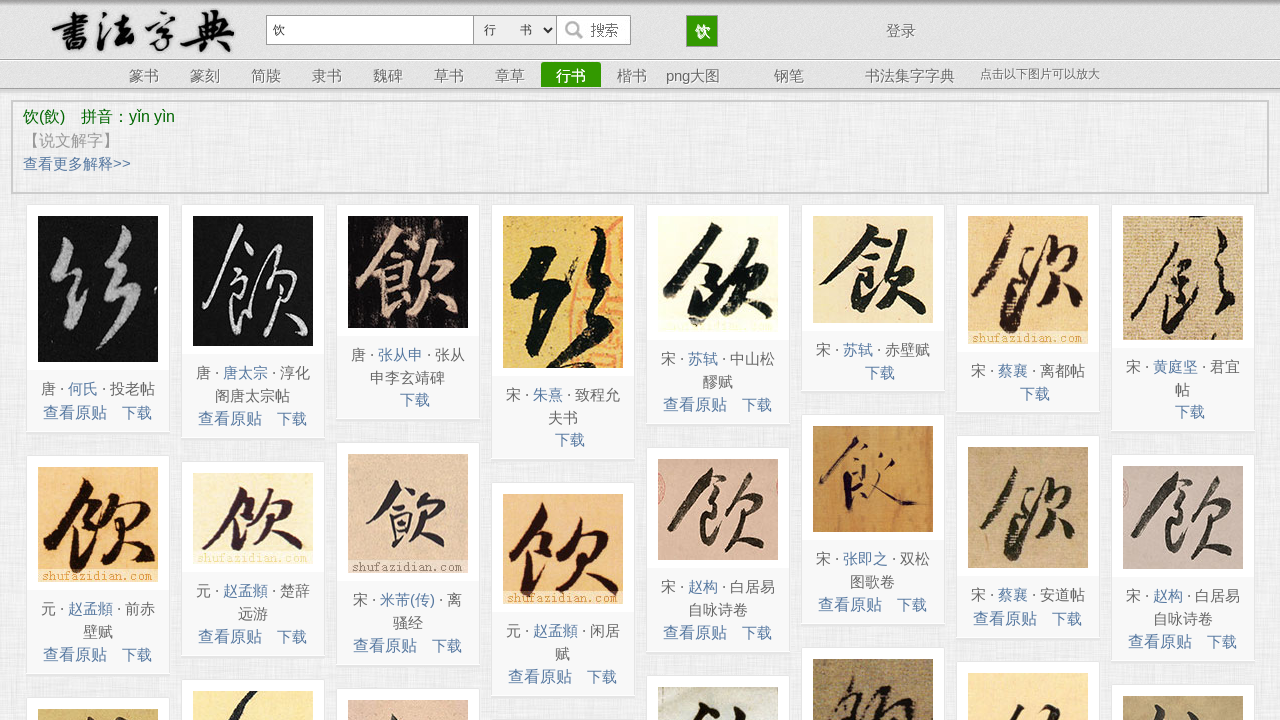

Found work by 苏轼 and clicked on image link at (718, 274) on div.j >> nth=4 >> div.mbpho a
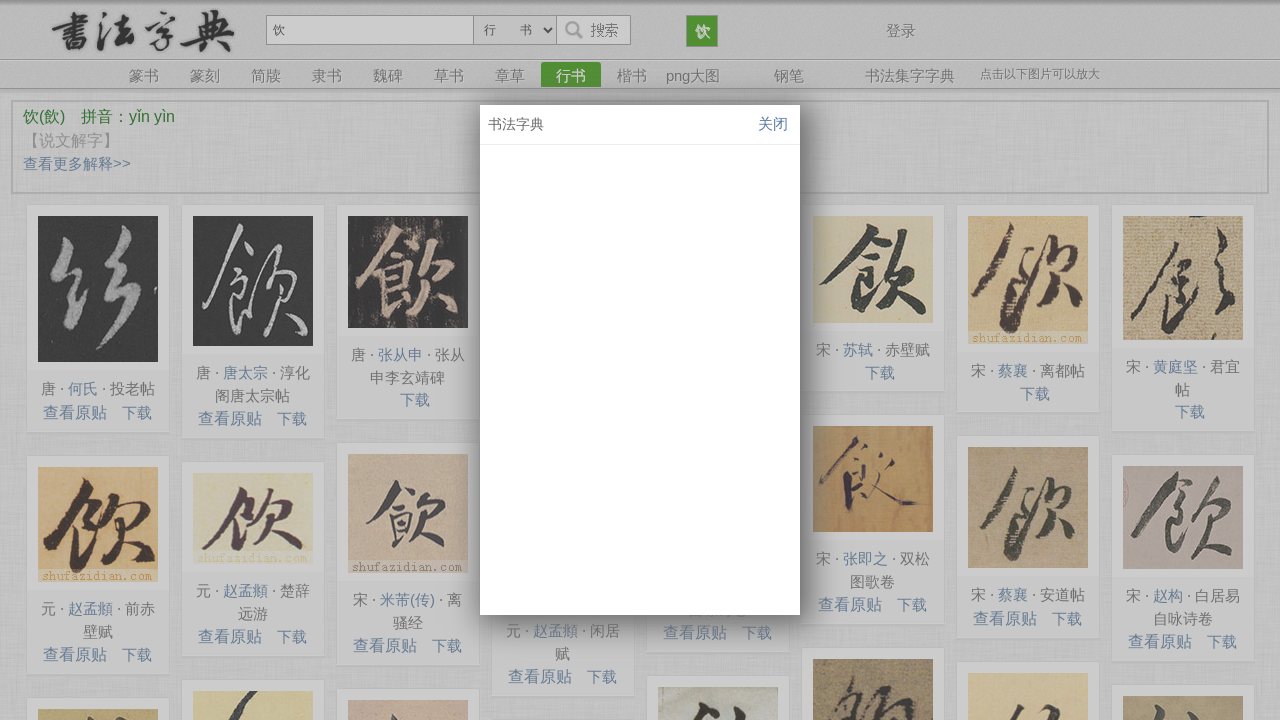

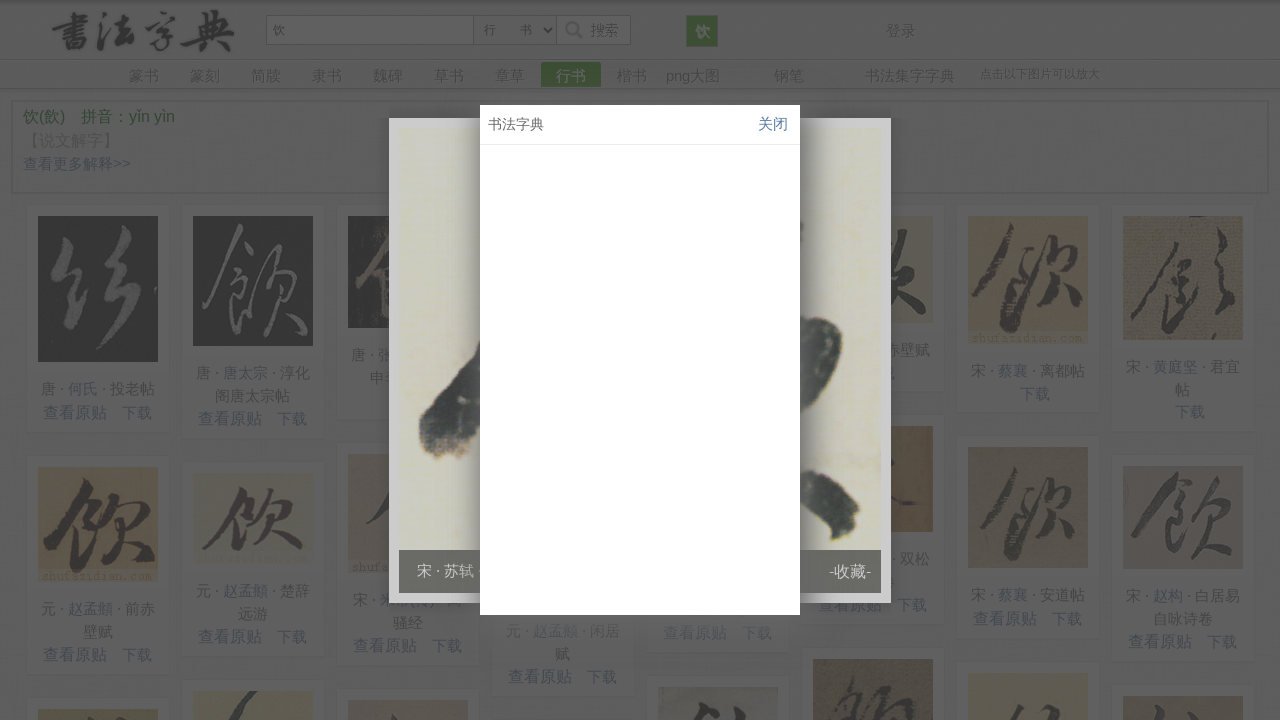